Tests the add/remove elements functionality by clicking the Add Element button, verifying the Delete button appears, clicking Delete, and verifying the page header remains visible.

Starting URL: https://the-internet.herokuapp.com/add_remove_elements/

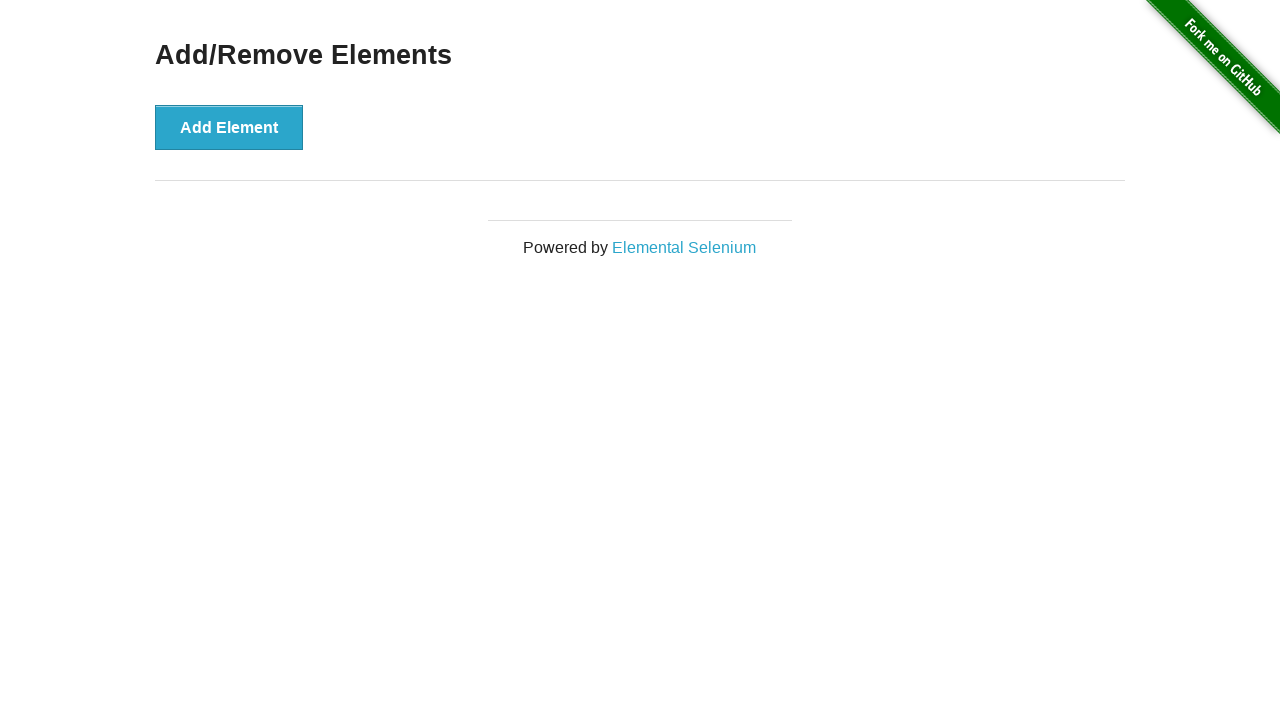

Clicked the 'Add Element' button at (229, 127) on xpath=//*[text()='Add Element']
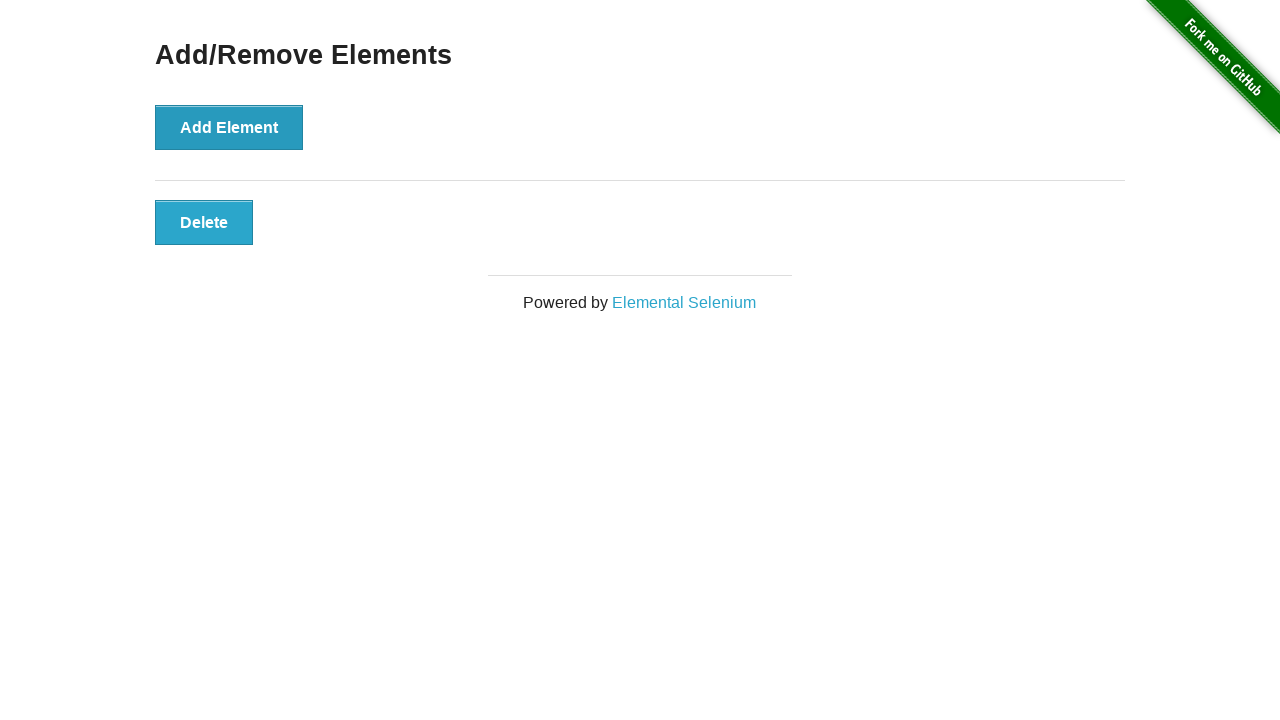

Delete button appeared and is now visible
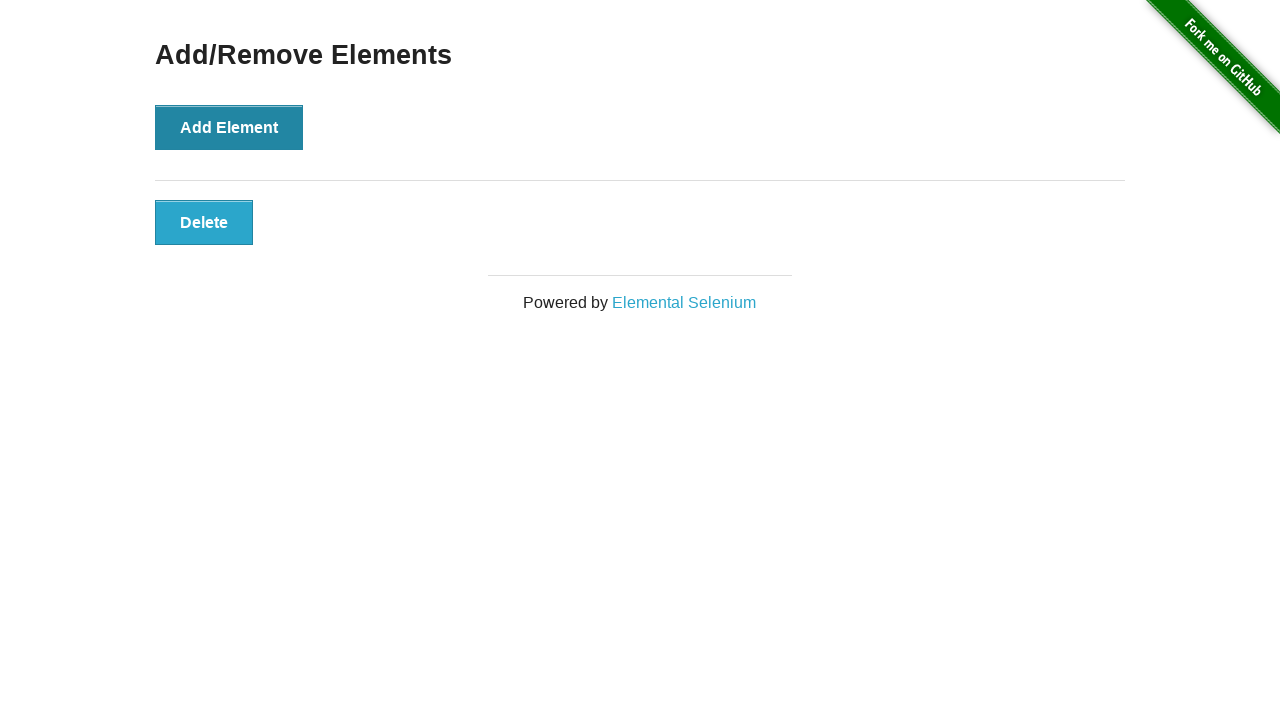

Clicked the Delete button at (204, 222) on .added-manually
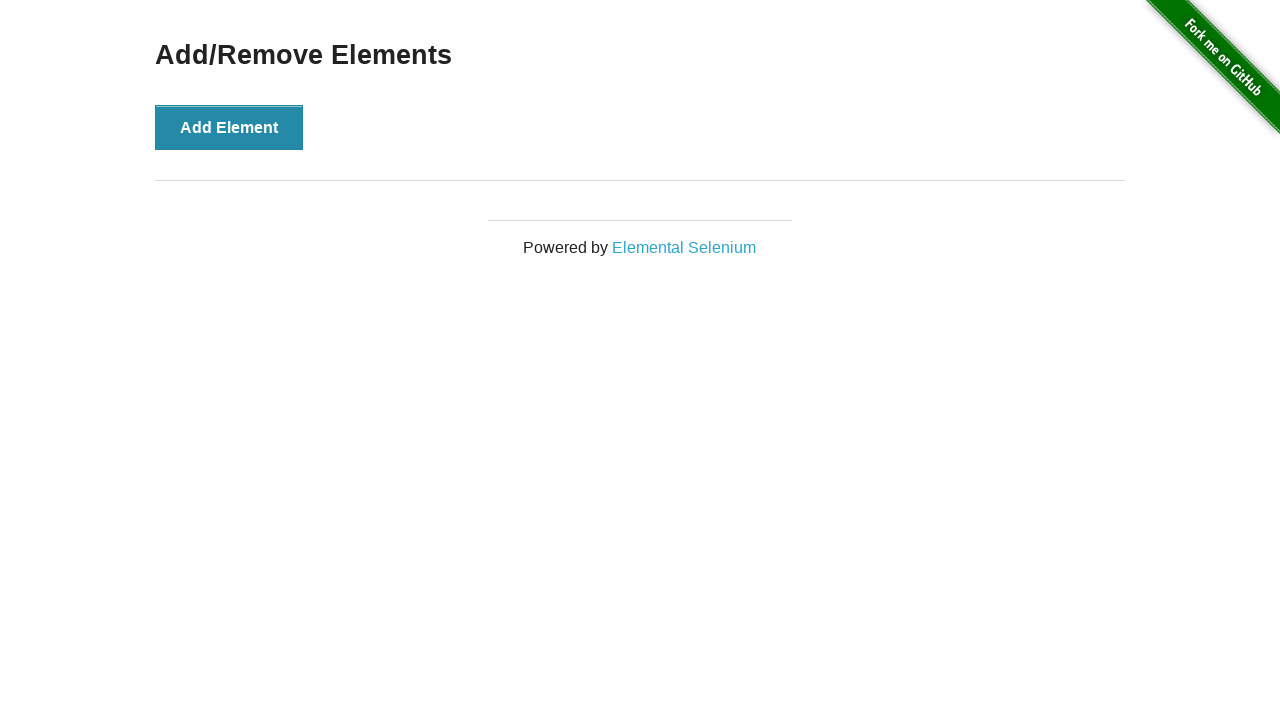

Verified 'Add/Remove Elements' heading is still visible after deletion
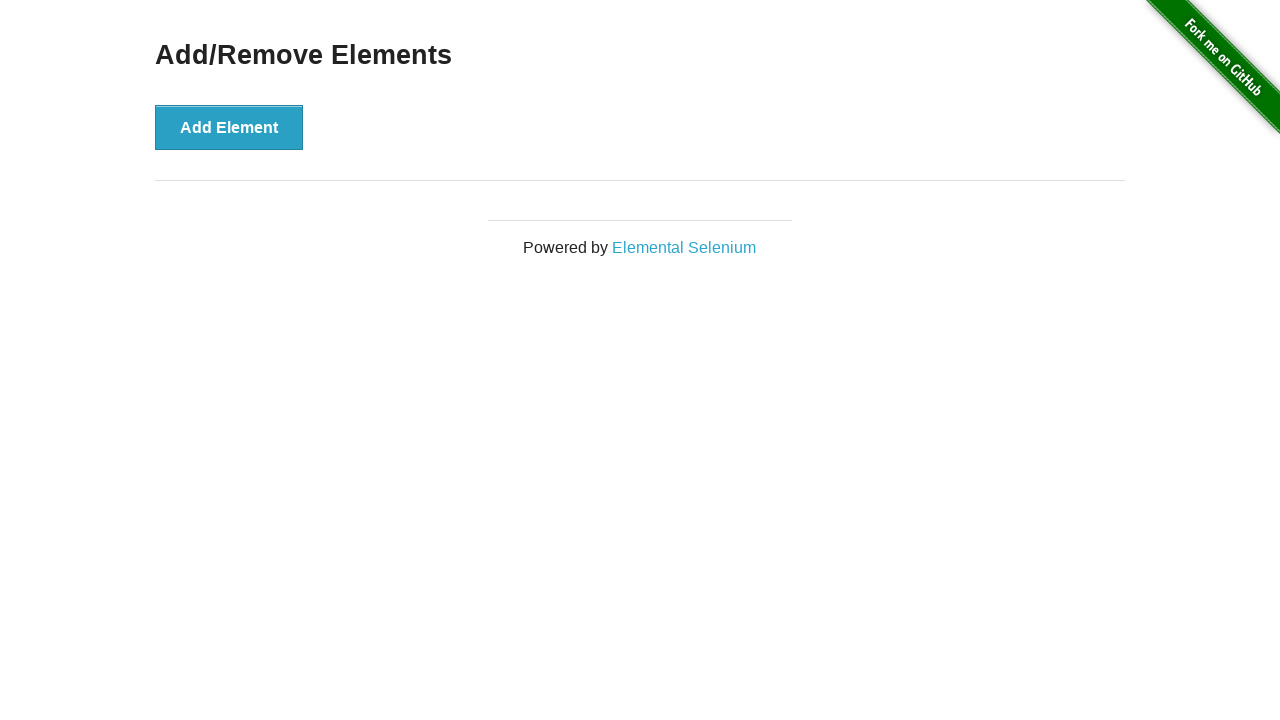

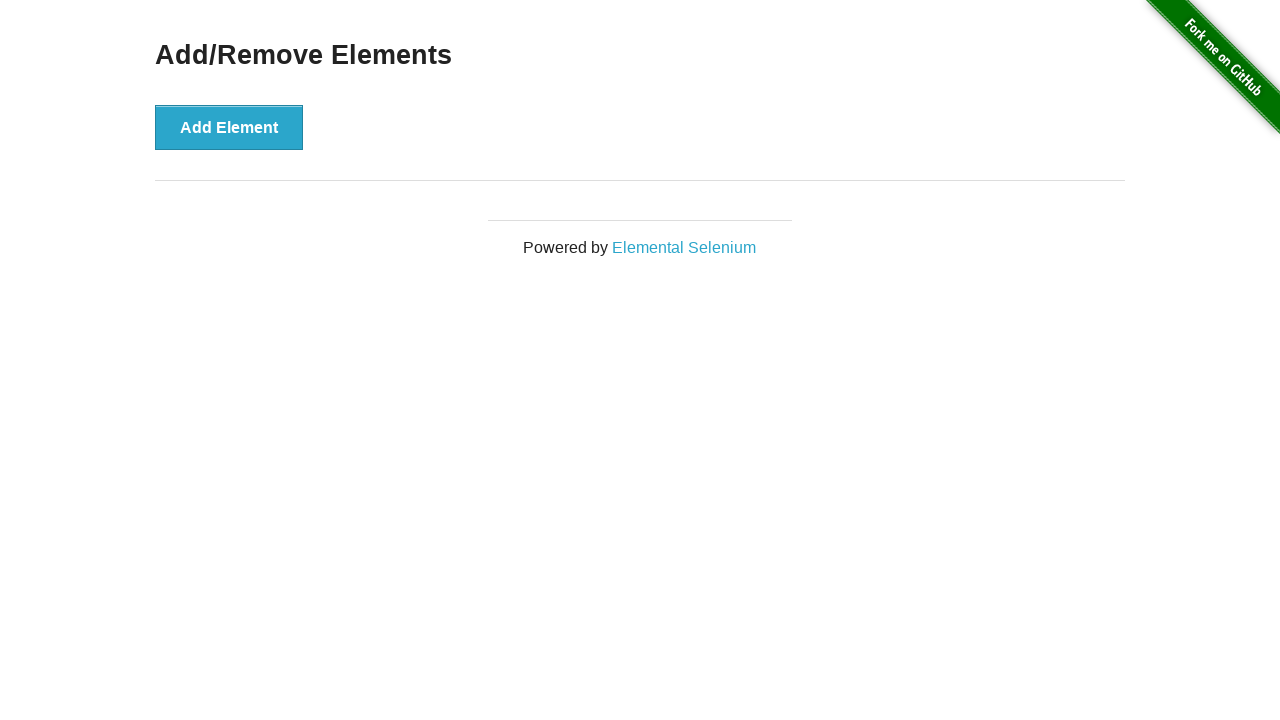